Tests the Droppable widget by dragging an element and dropping it onto a target, verifying the drop was successful.

Starting URL: https://jqueryui.com/

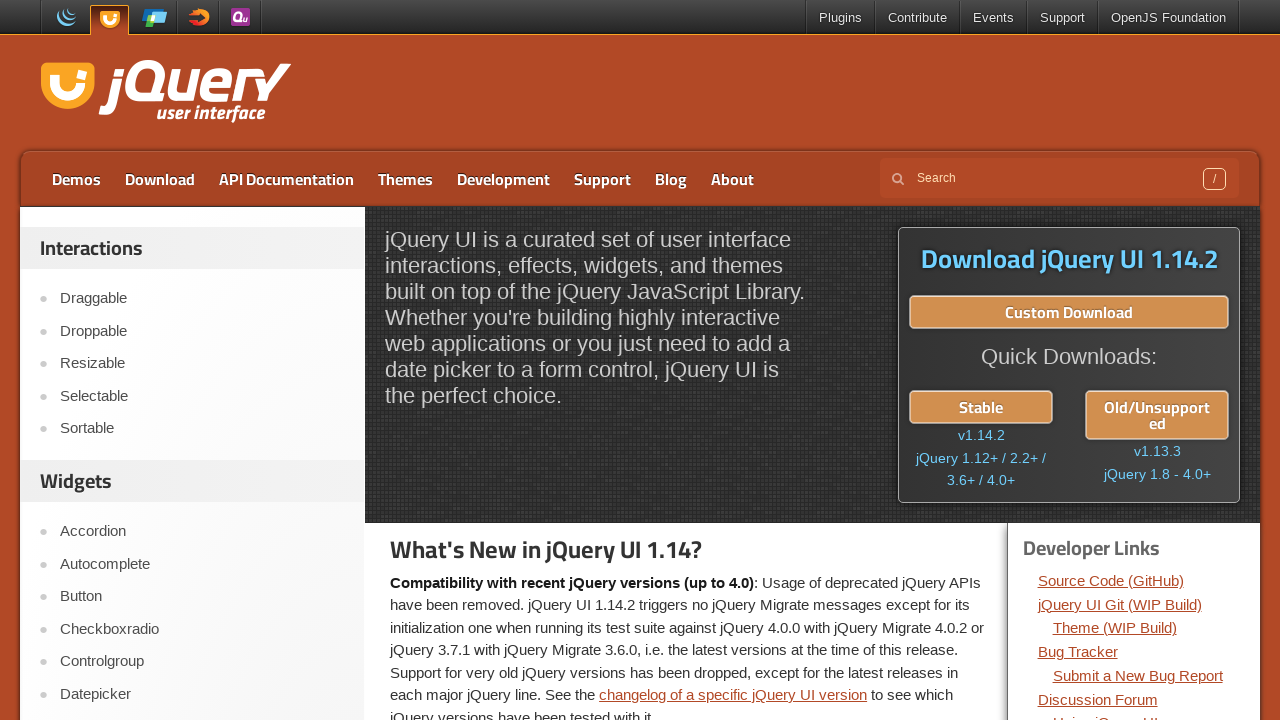

Clicked on Droppable link at (202, 331) on a:text('Droppable')
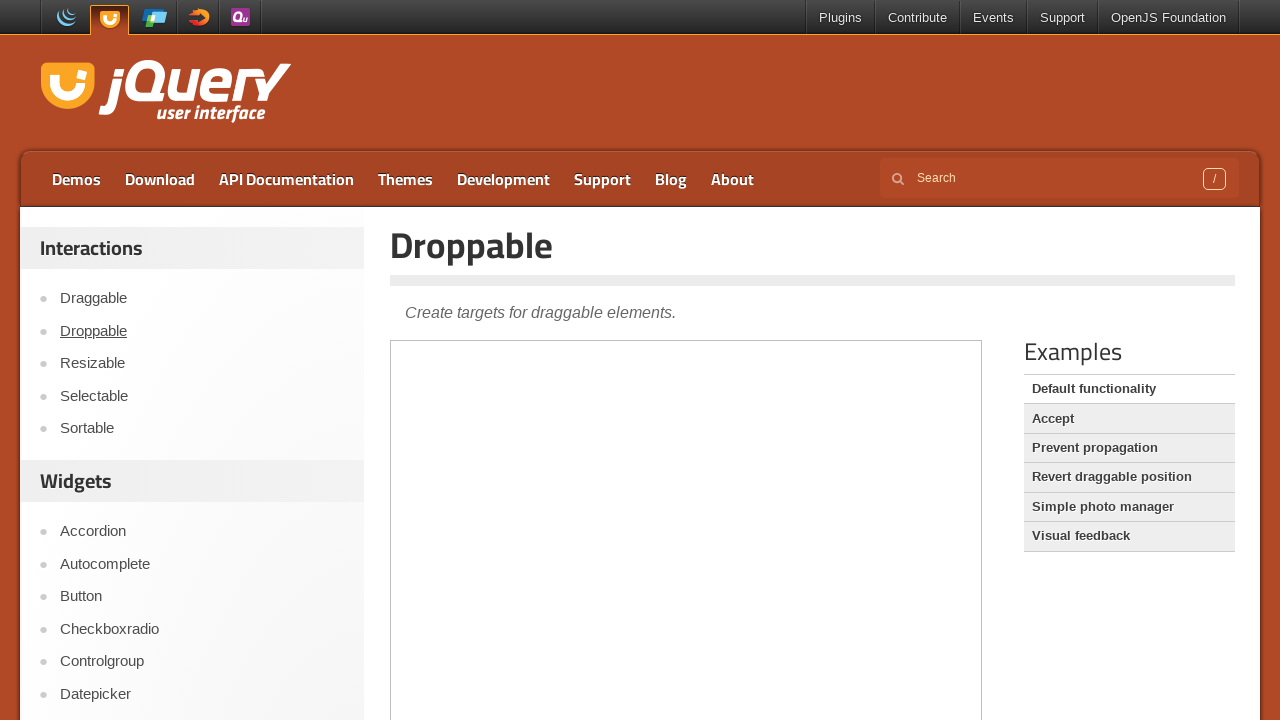

Droppable page title loaded and verified
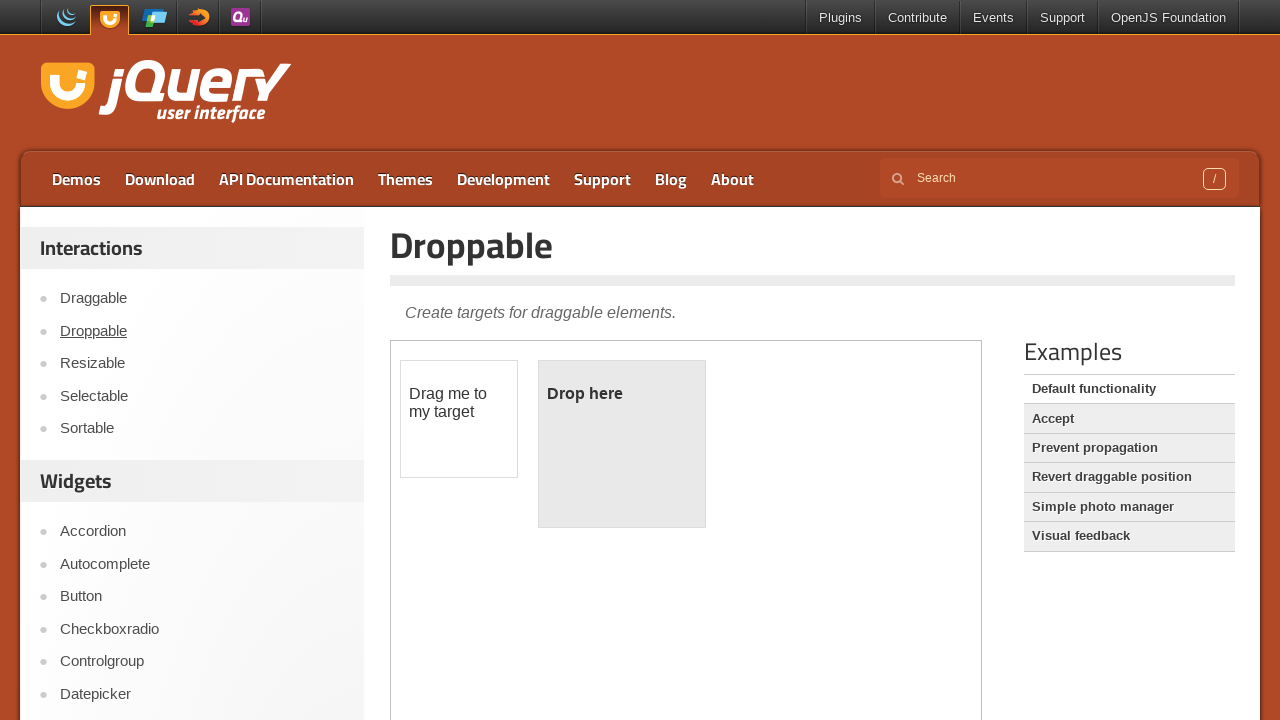

Located demo iframe
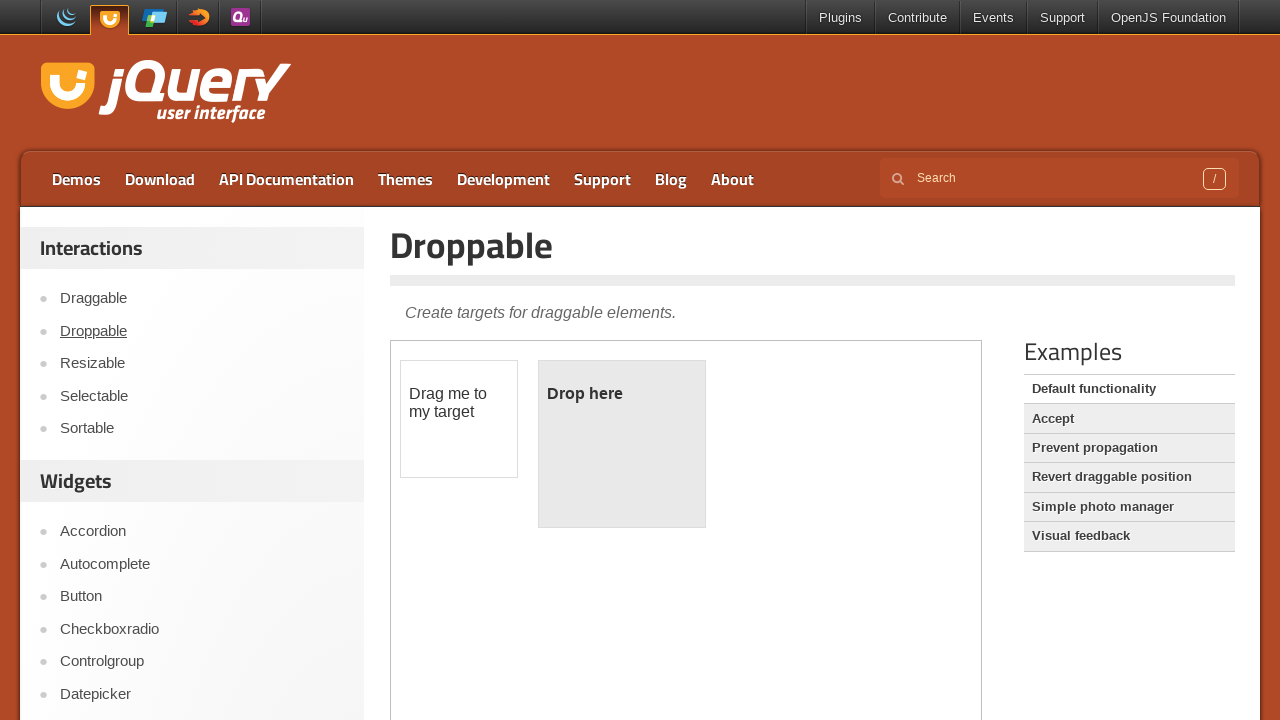

Draggable element loaded in iframe
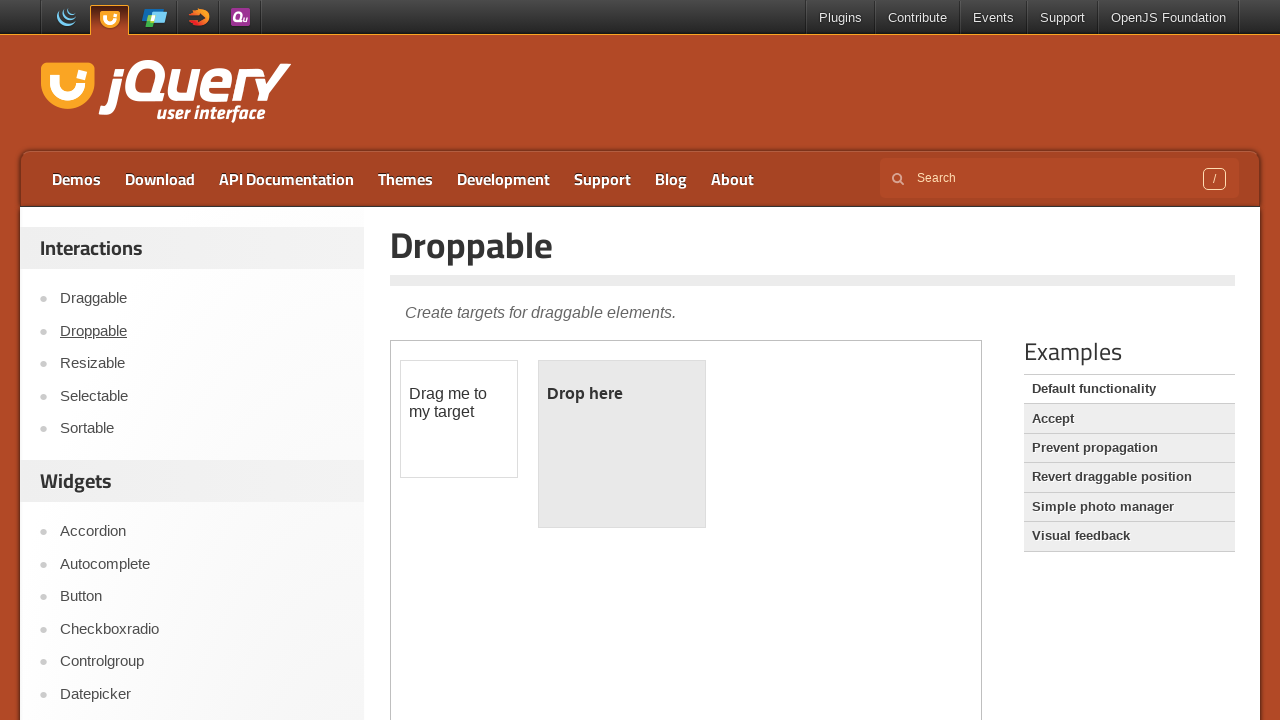

Dragged draggable element onto droppable target at (622, 444)
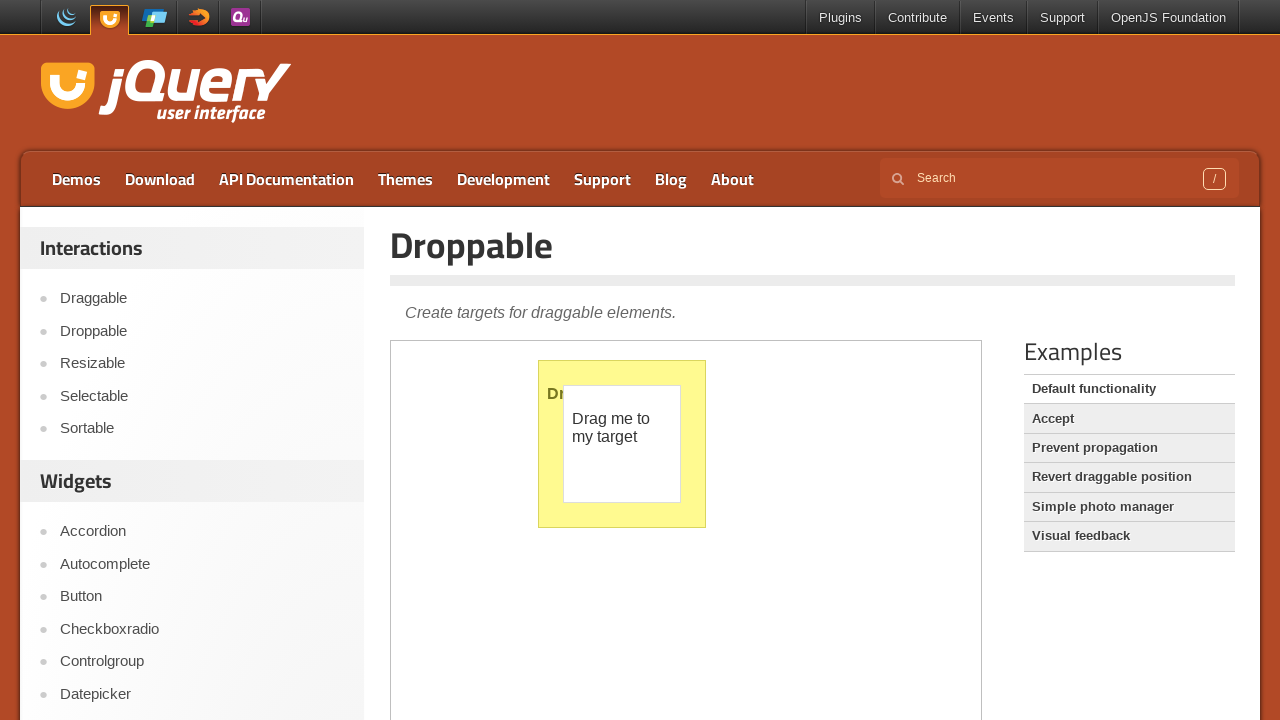

Verified 'Dropped!' text appears in droppable element - drop was successful
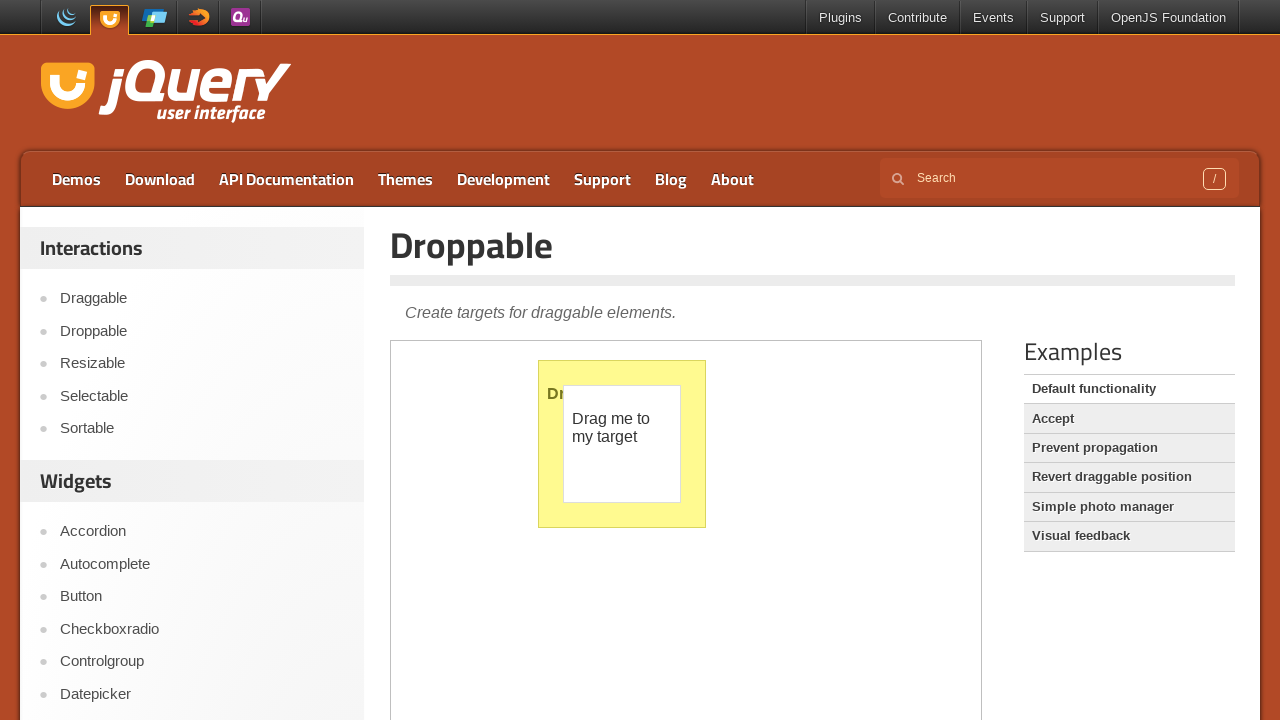

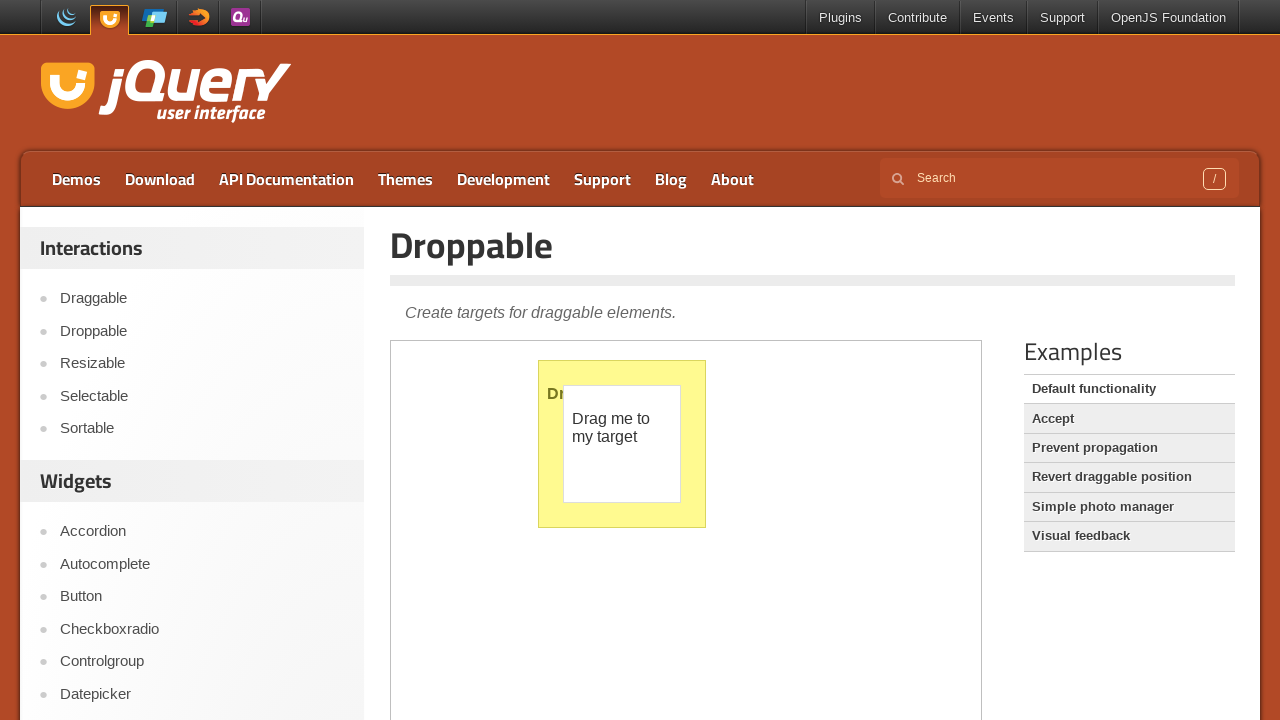